Verifies that TELEGRAM and LinkedIn links contain the correct text in the footer section

Starting URL: https://cleverbots.ru/

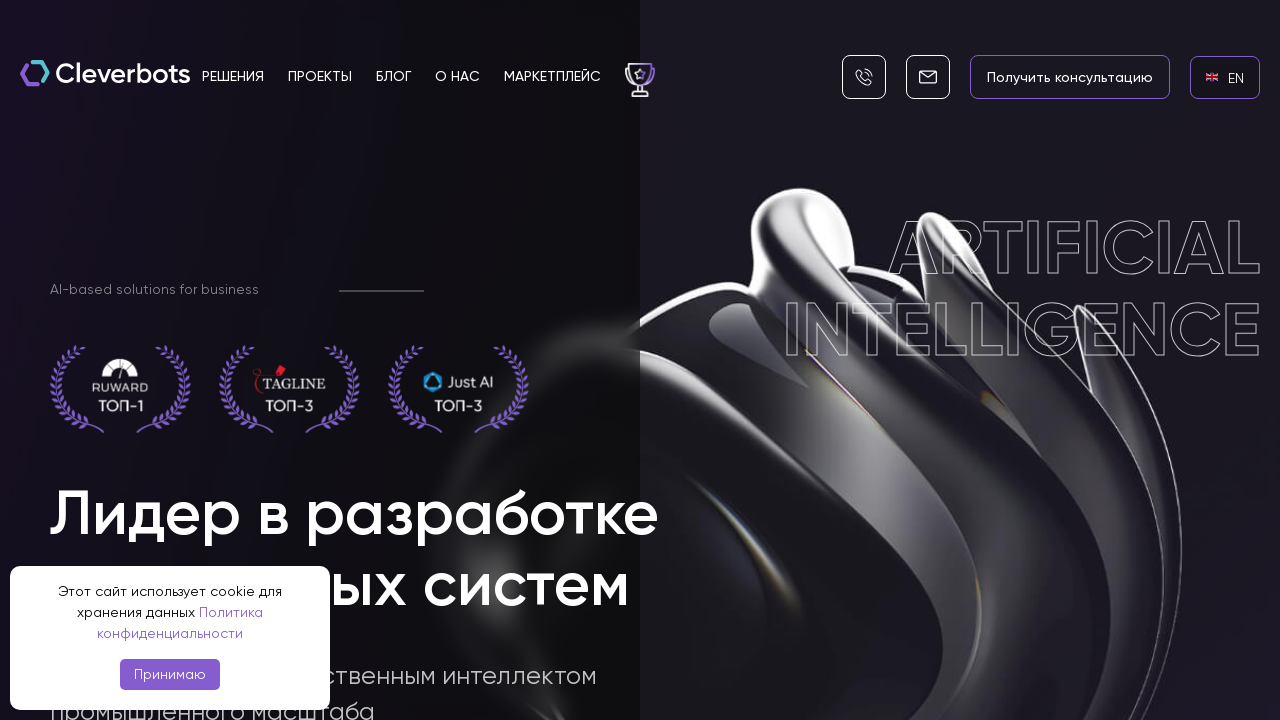

Waited for EN language link to be visible
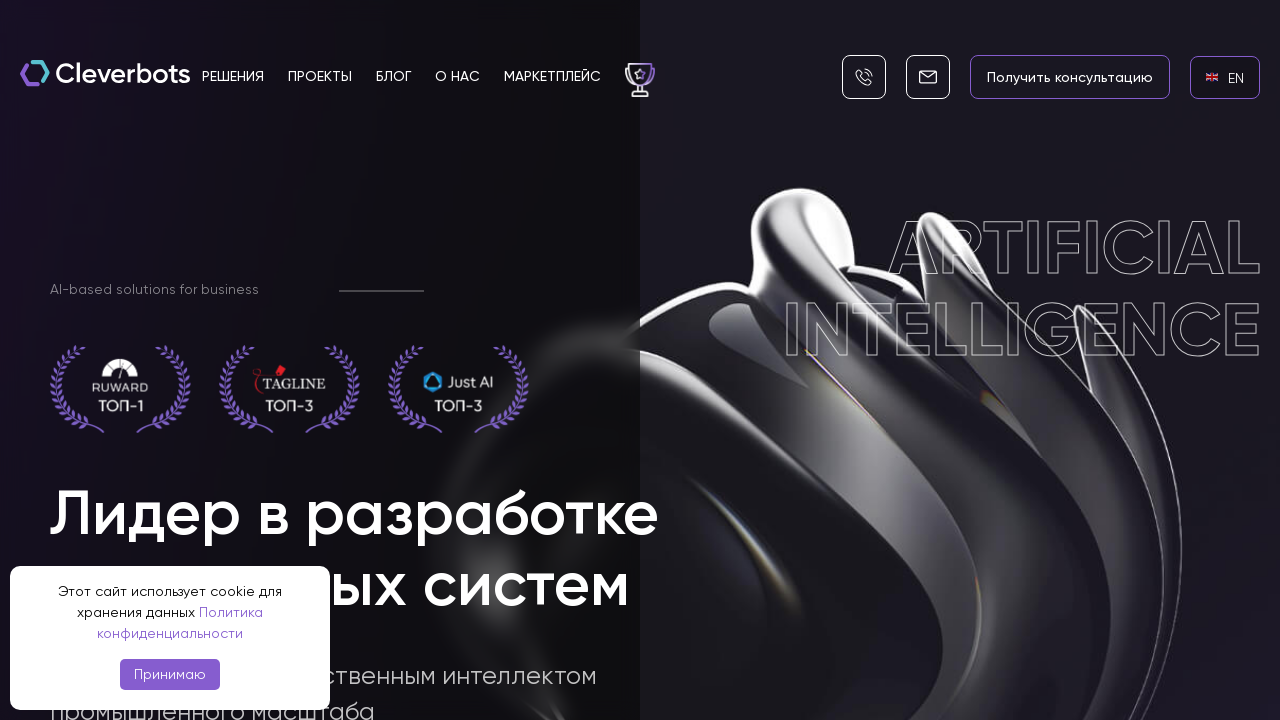

Clicked EN language link to switch to English at (1225, 77) on internal:role=link[name="en EN"i]
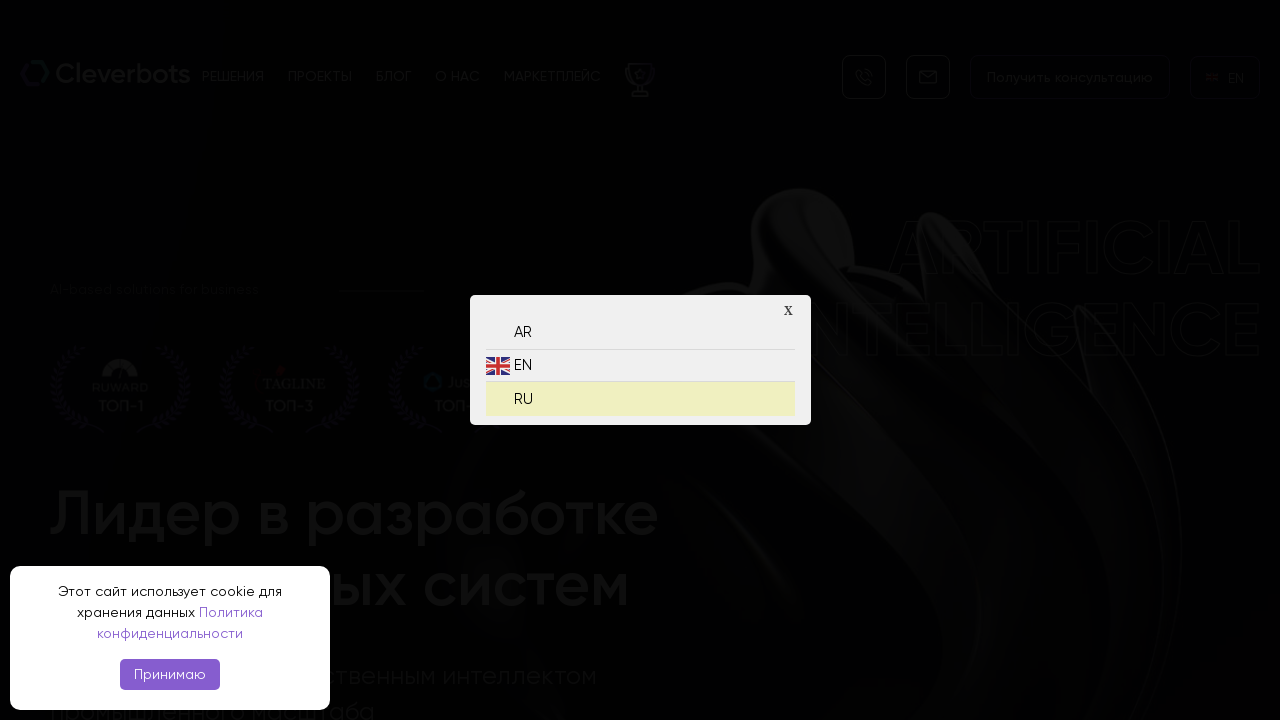

Waited for RU language link to be visible
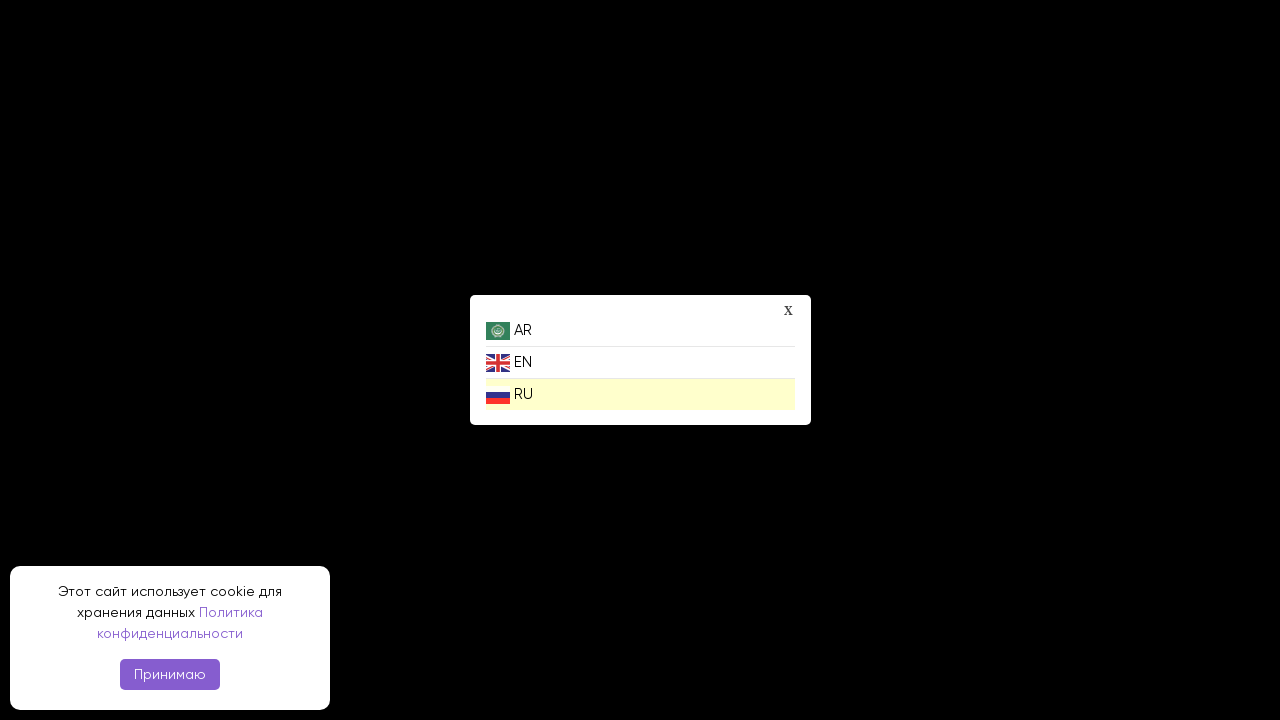

Clicked RU language link to switch back to Russian at (640, 394) on internal:role=link[name="ru RU"i]
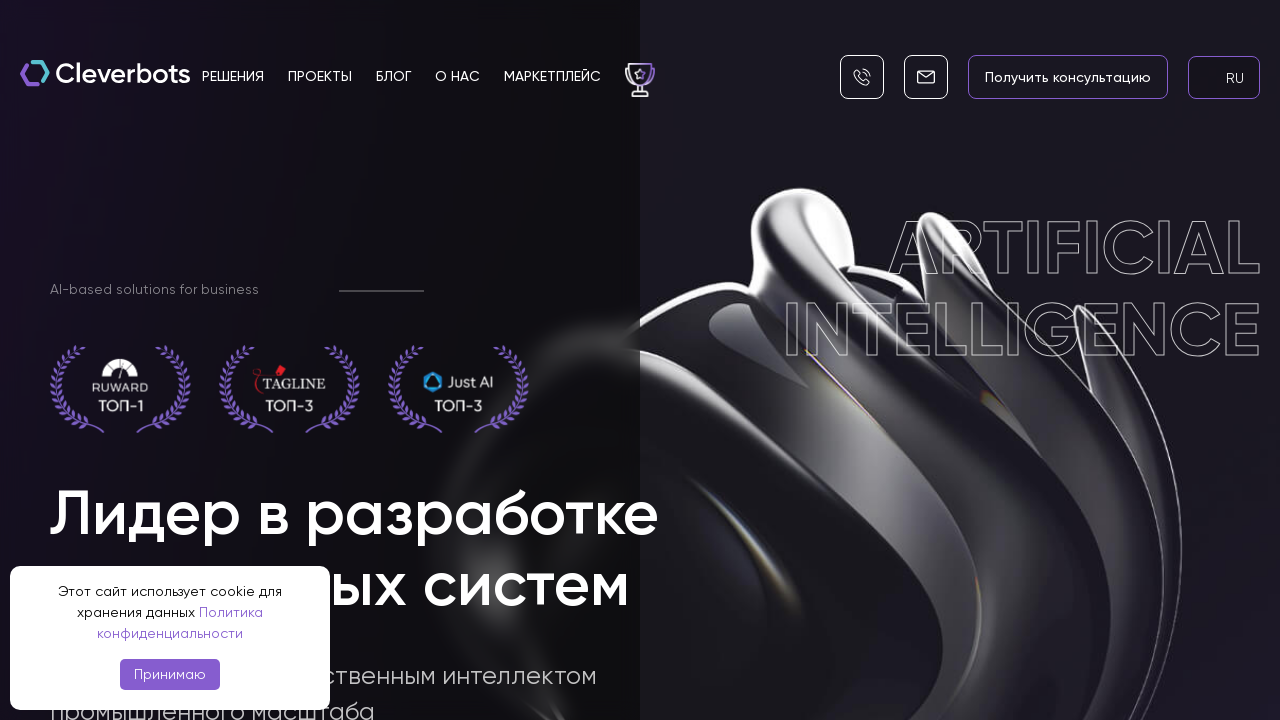

Waited for TELEGRAM link in footer section to be visible
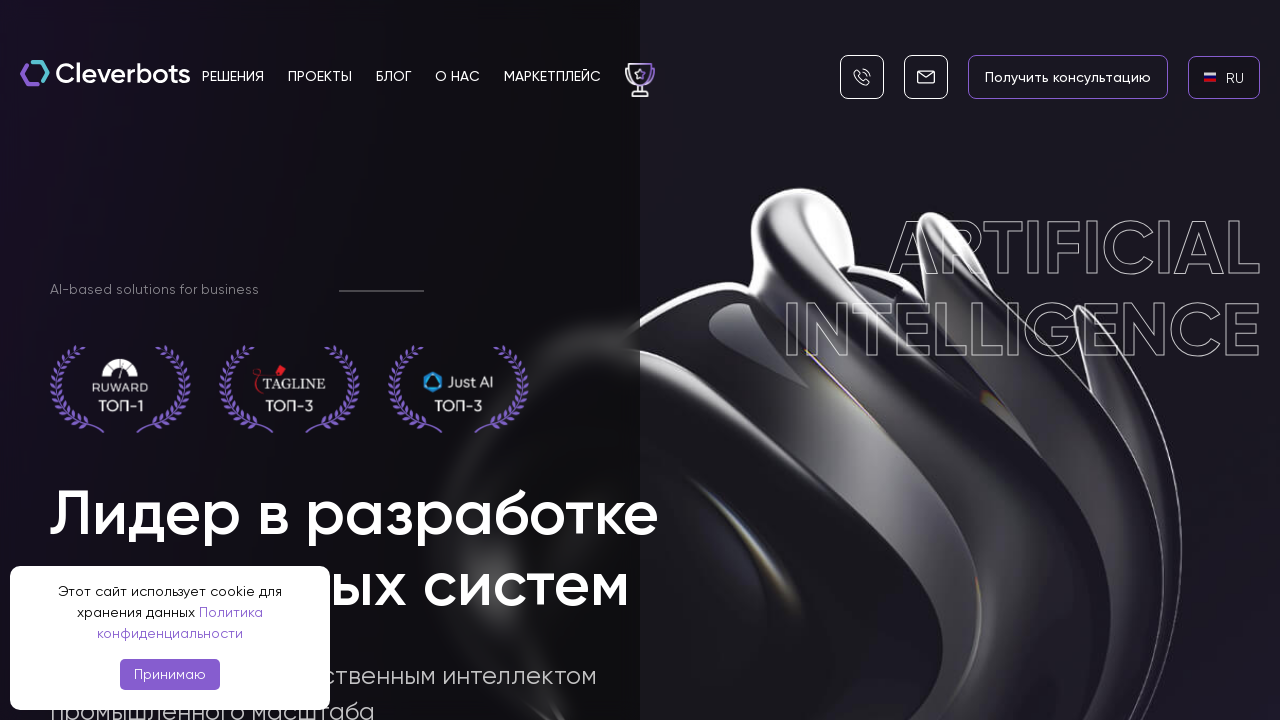

Waited for LinkedIn link in footer section to be visible
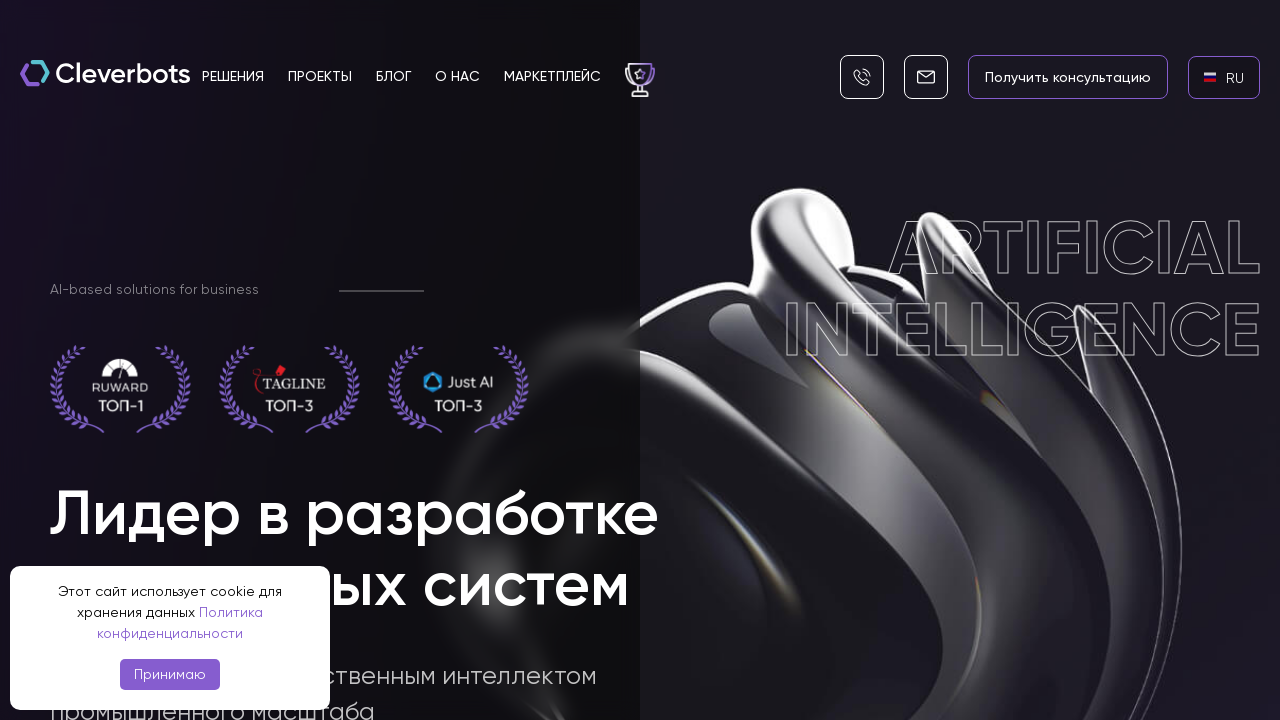

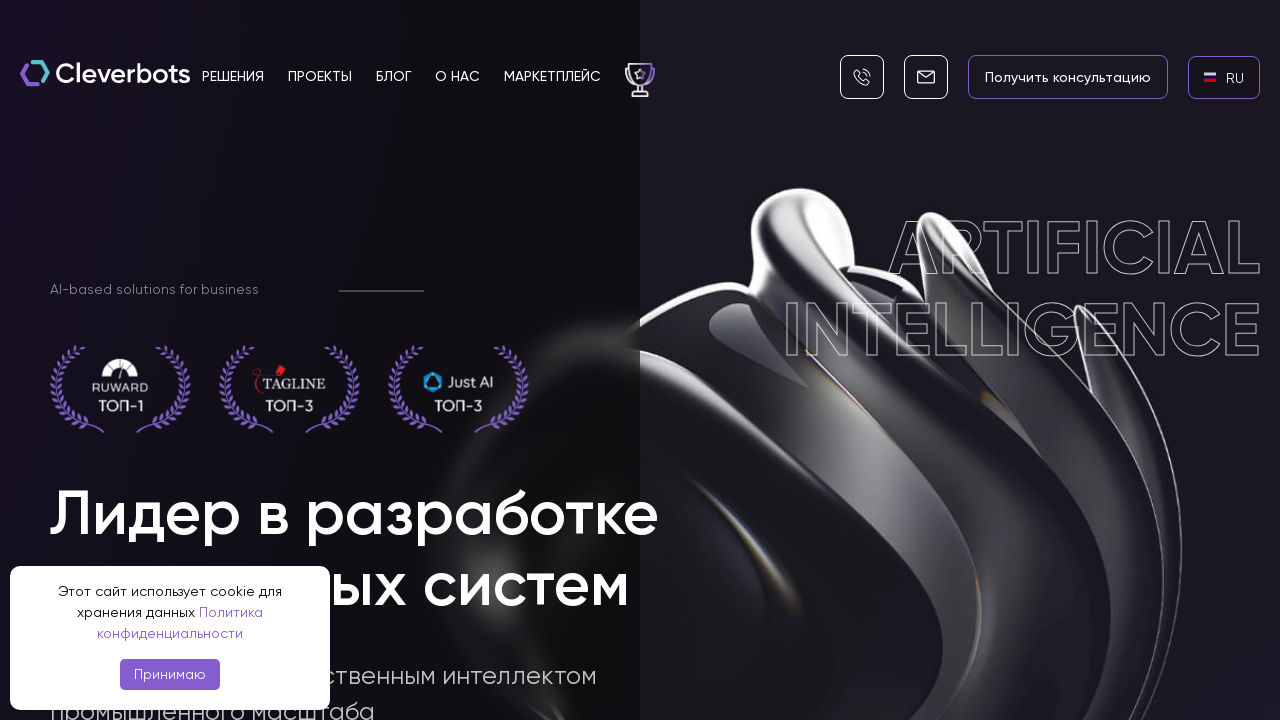